Reads two numbers from the page, calculates their sum, selects the result from a dropdown menu, and submits the form

Starting URL: http://suninjuly.github.io/selects2.html

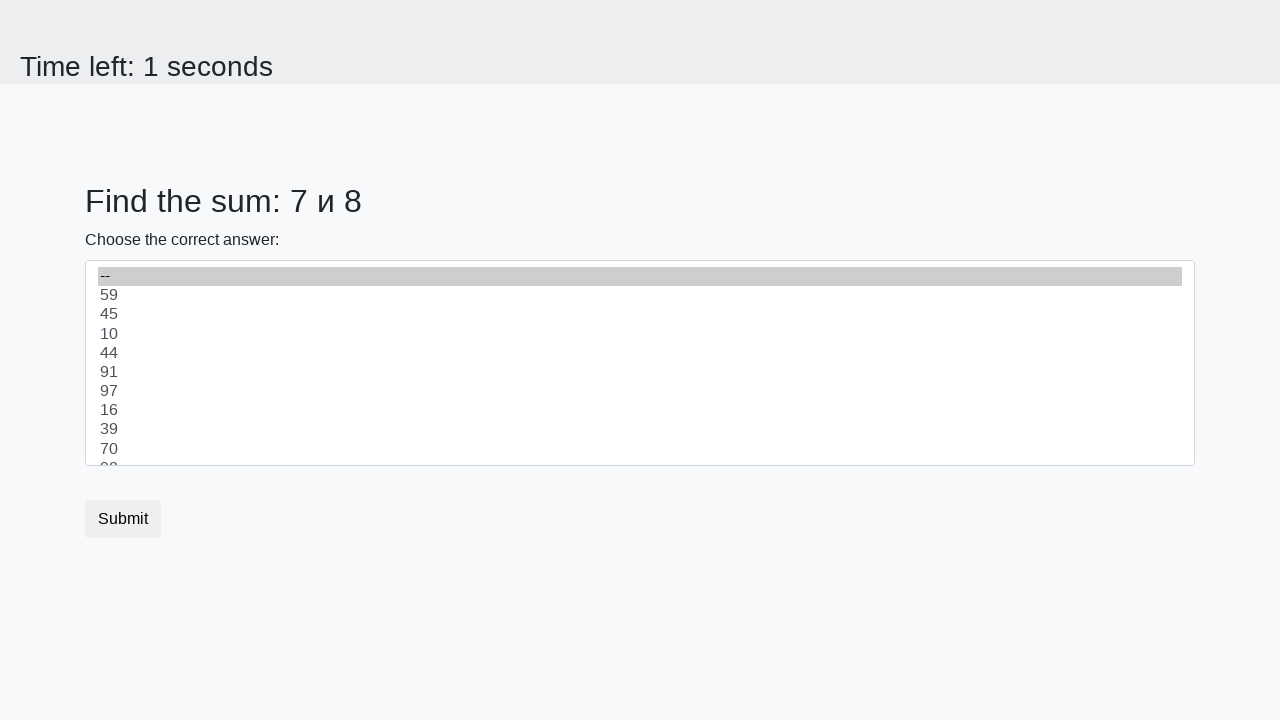

Retrieved first number from #num1 element
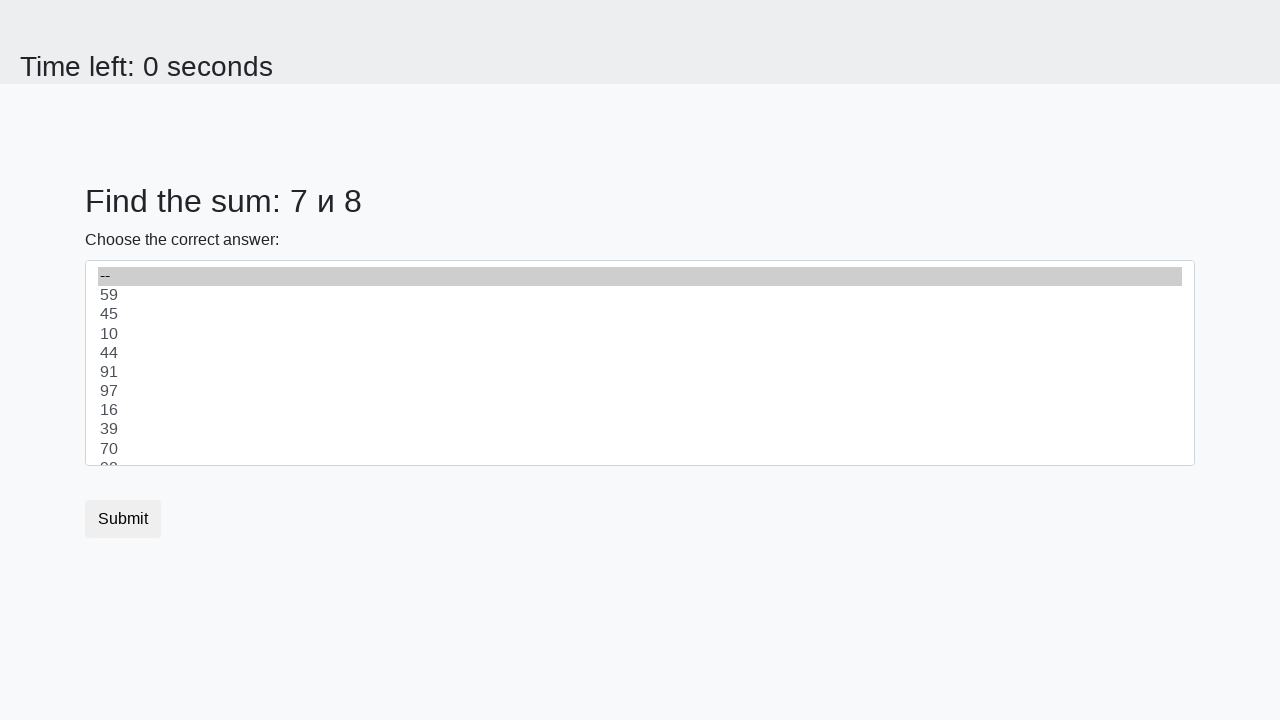

Retrieved second number from #num2 element
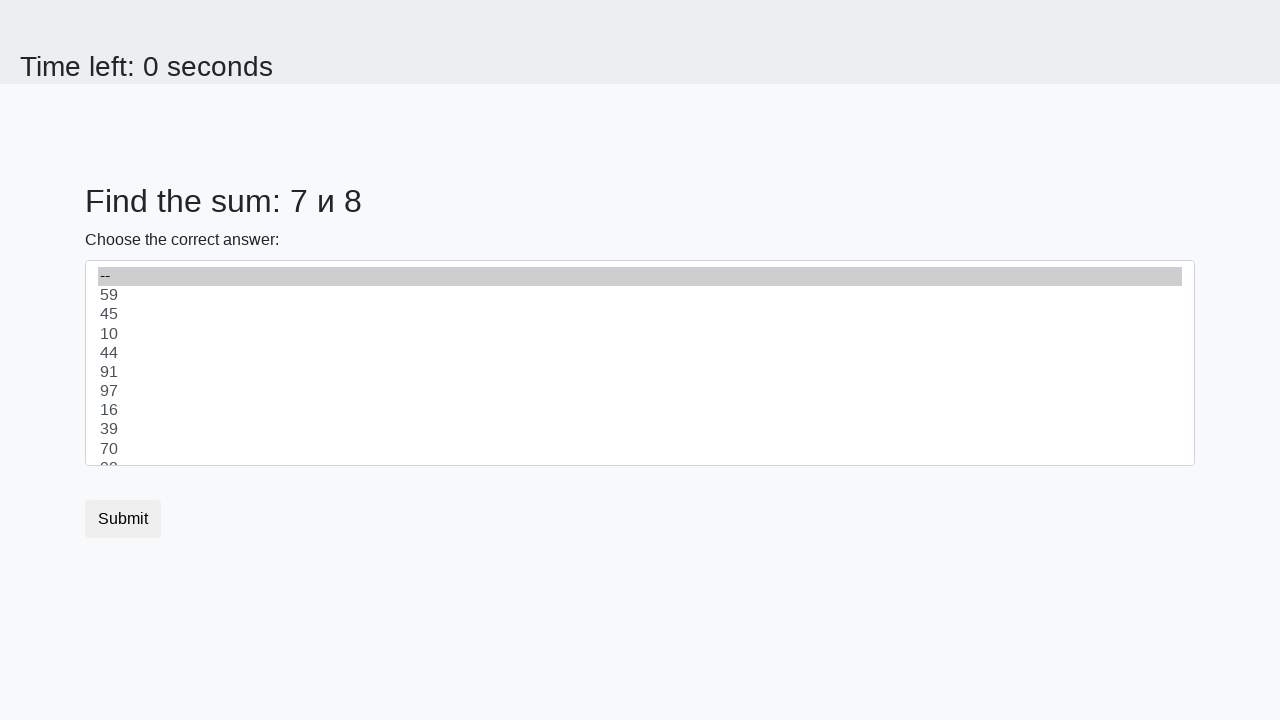

Calculated sum of 7 + 8 = 15
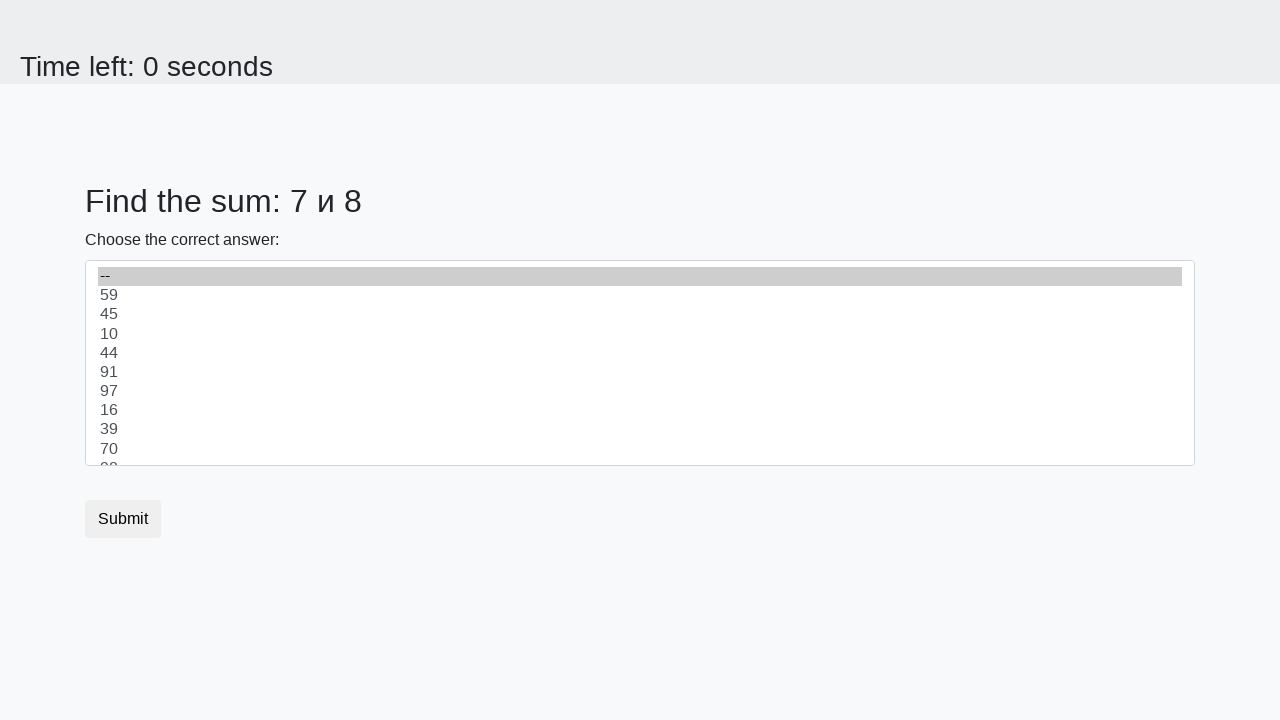

Selected value 15 from dropdown menu on #dropdown
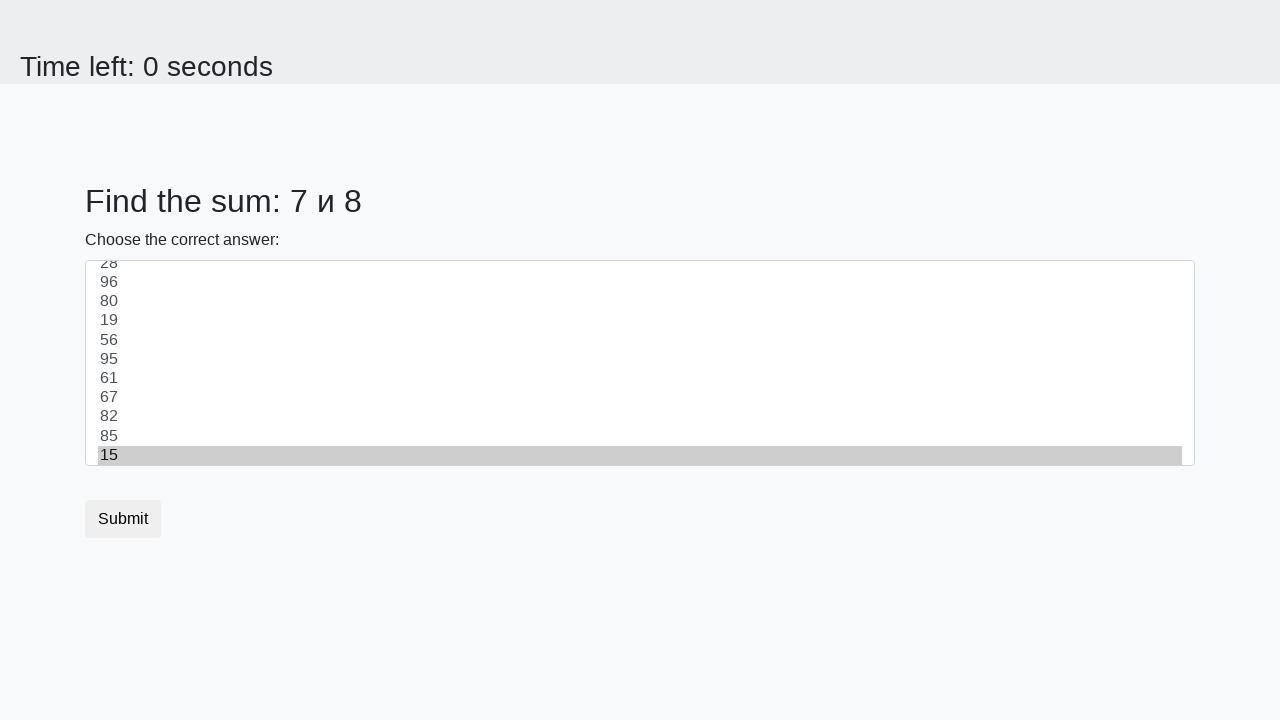

Clicked submit button to submit form at (123, 519) on button[type='submit']
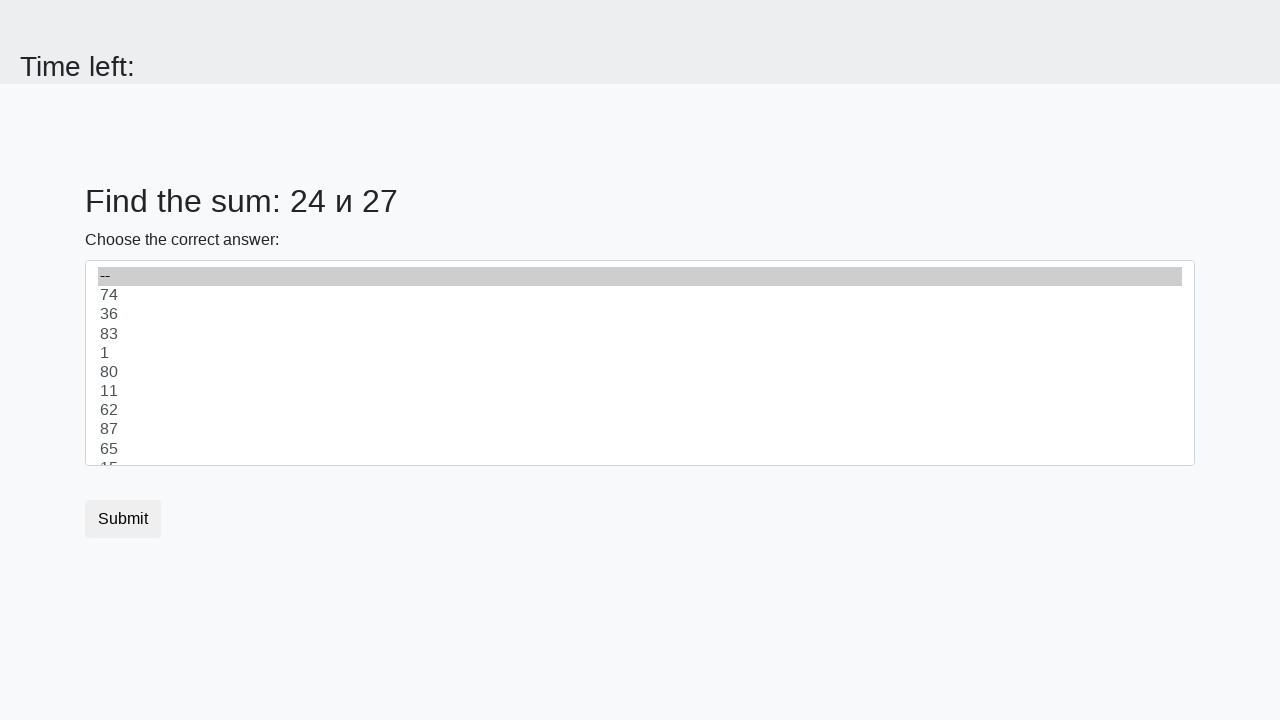

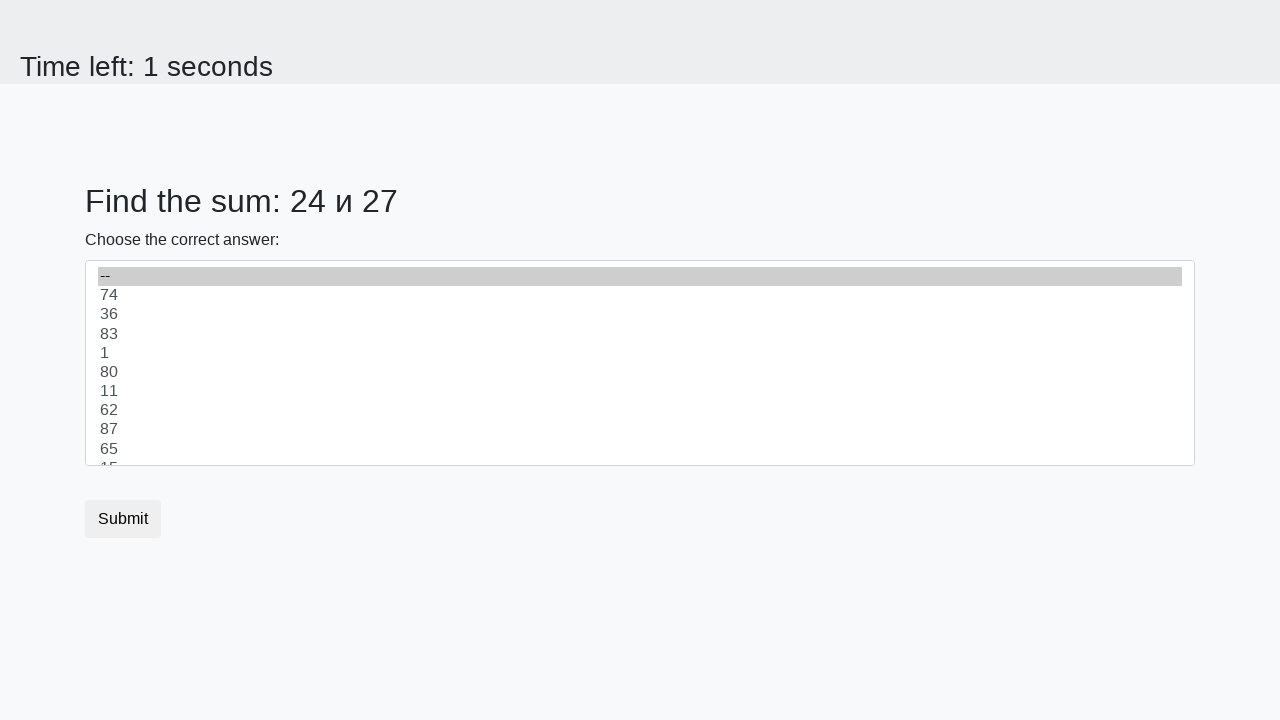